Tests page scrolling using JavaScript by scrolling by pixels, scrolling to a specific element, and scrolling to the bottom of the page.

Starting URL: https://testautomationpractice.blogspot.com/

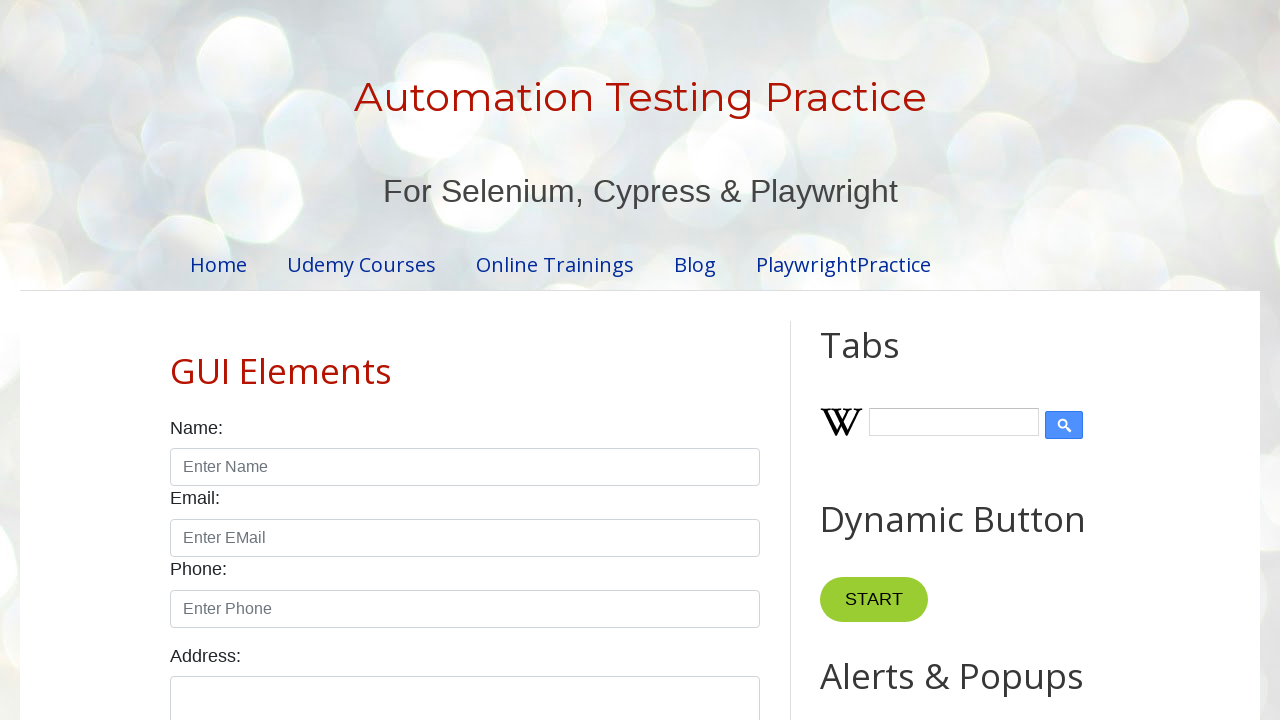

Scrolled down by 500 pixels using JavaScript
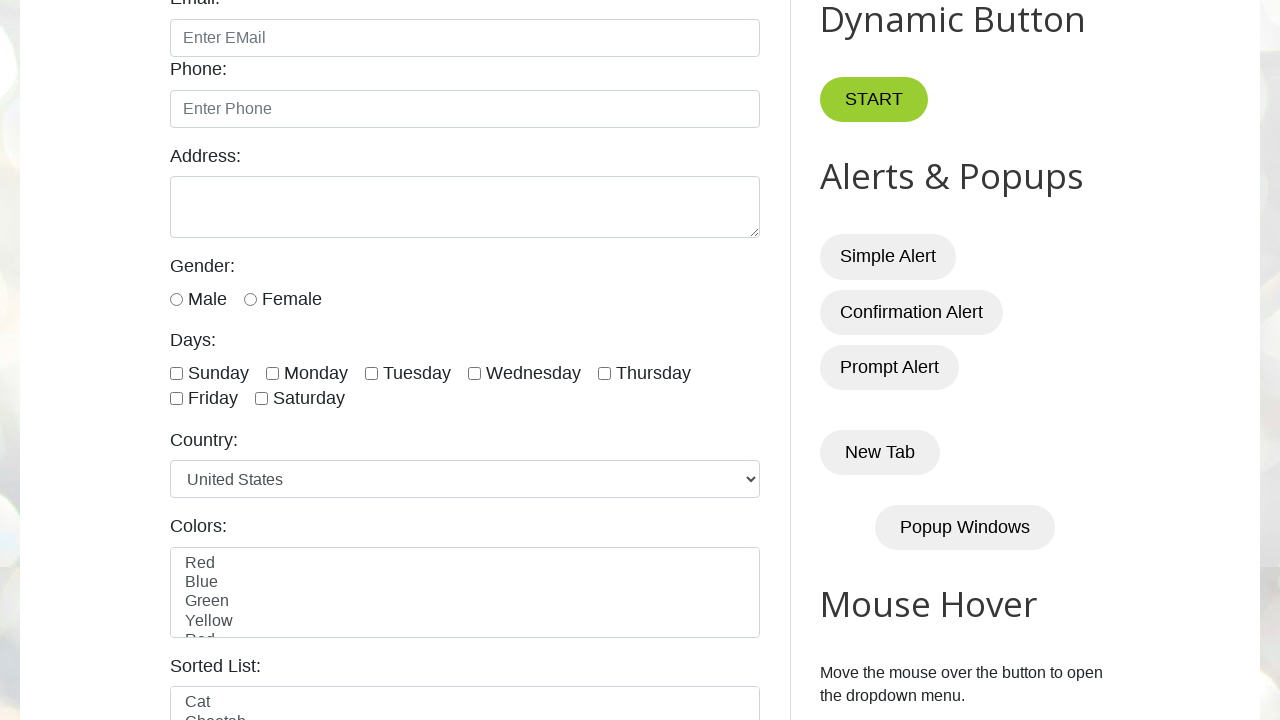

Scrolled to 'Dynamic Web Table' element
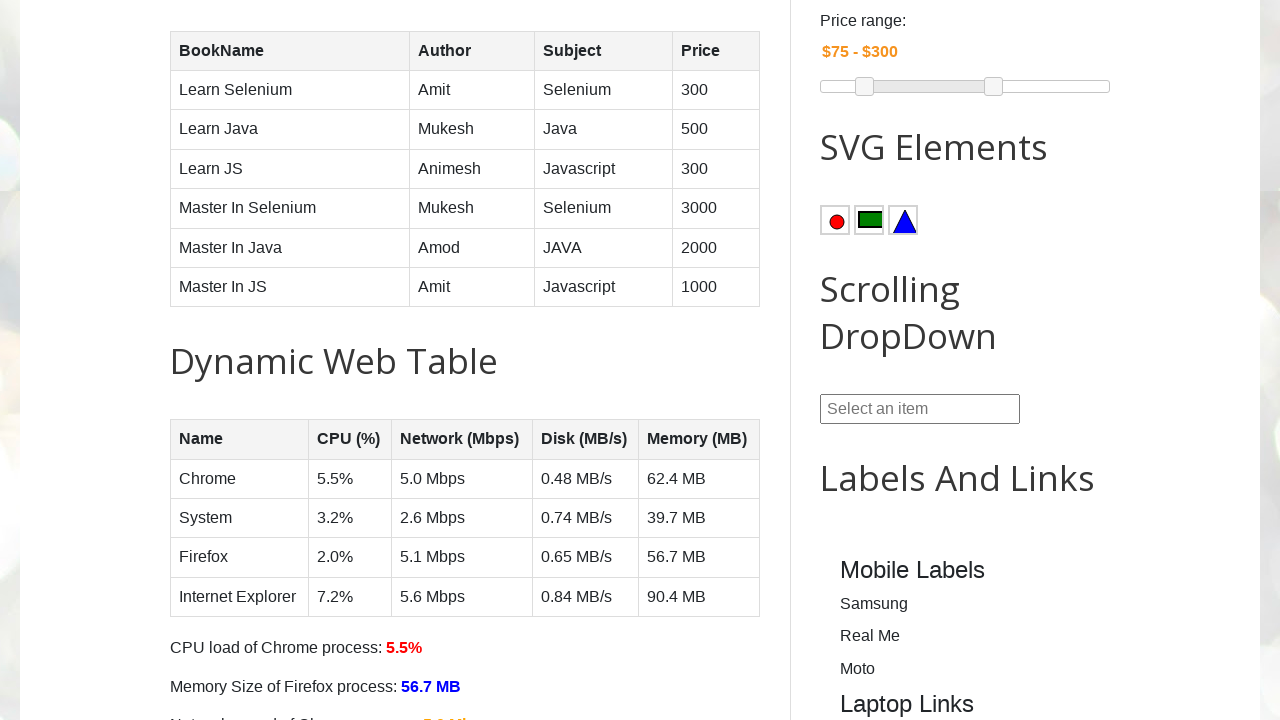

Scrolled to bottom of page
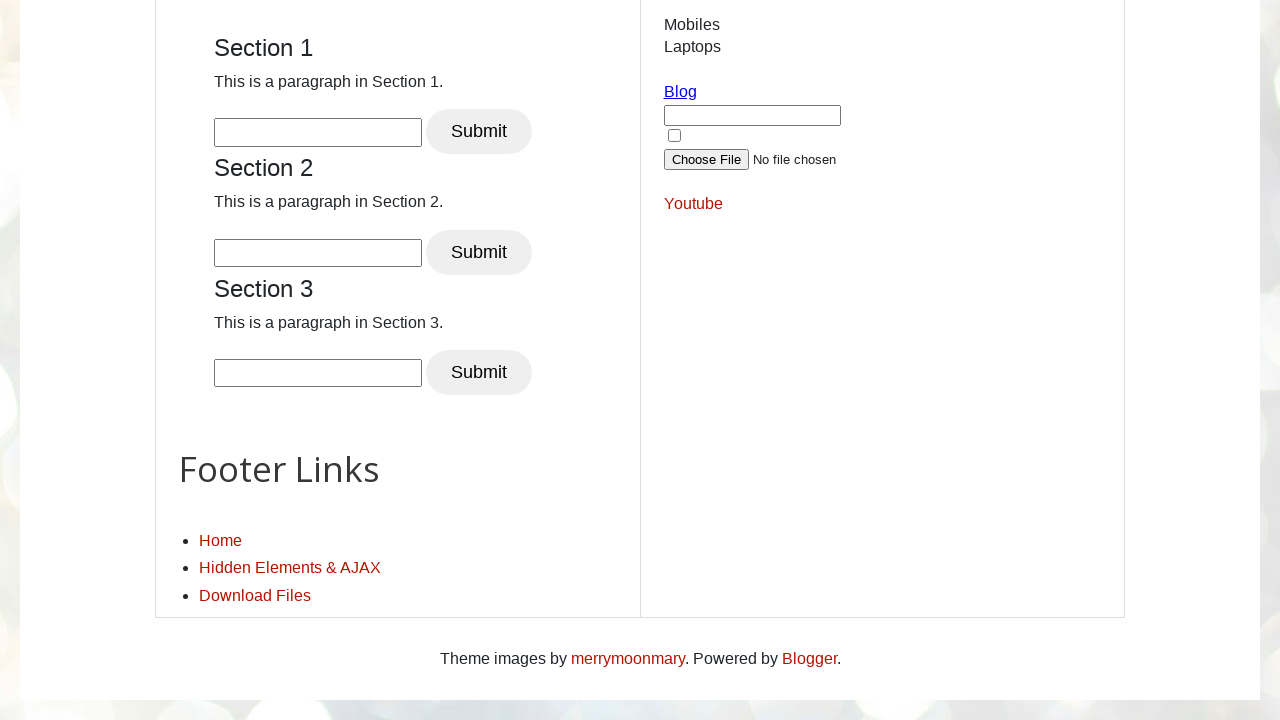

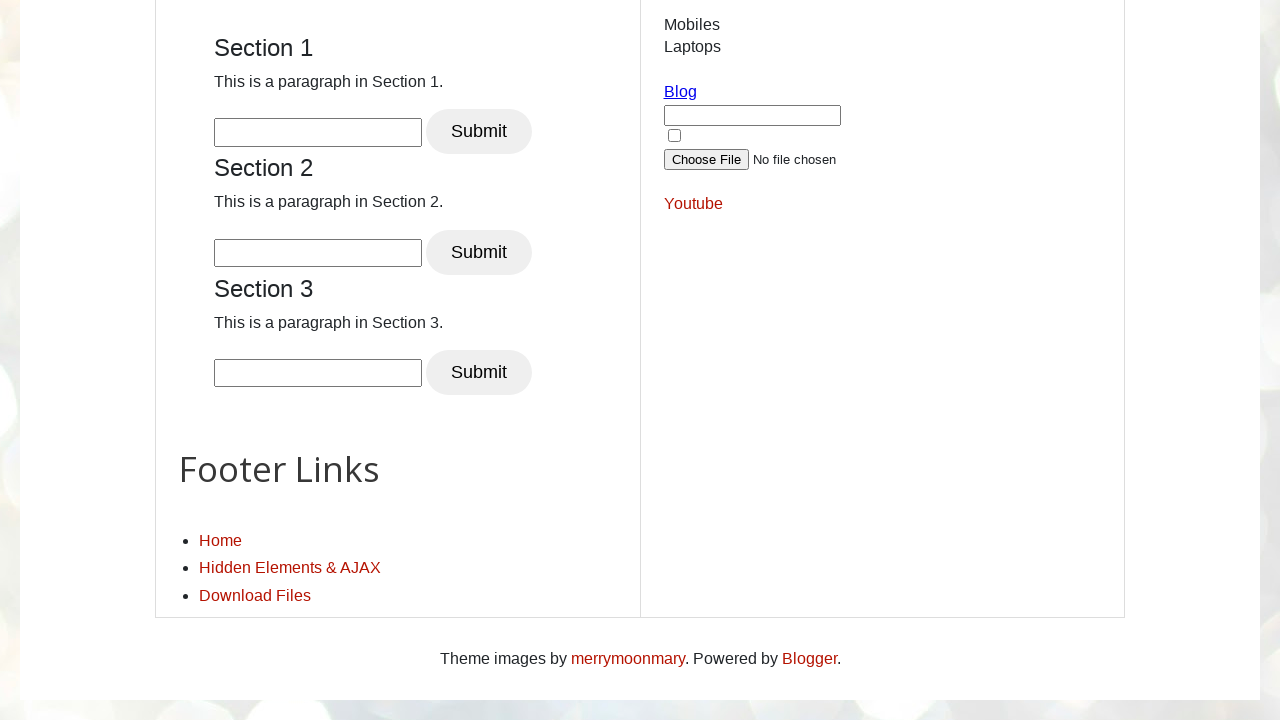